Tests radio button selection by clicking the Impressive radio button option

Starting URL: https://demoqa.com/radio-button

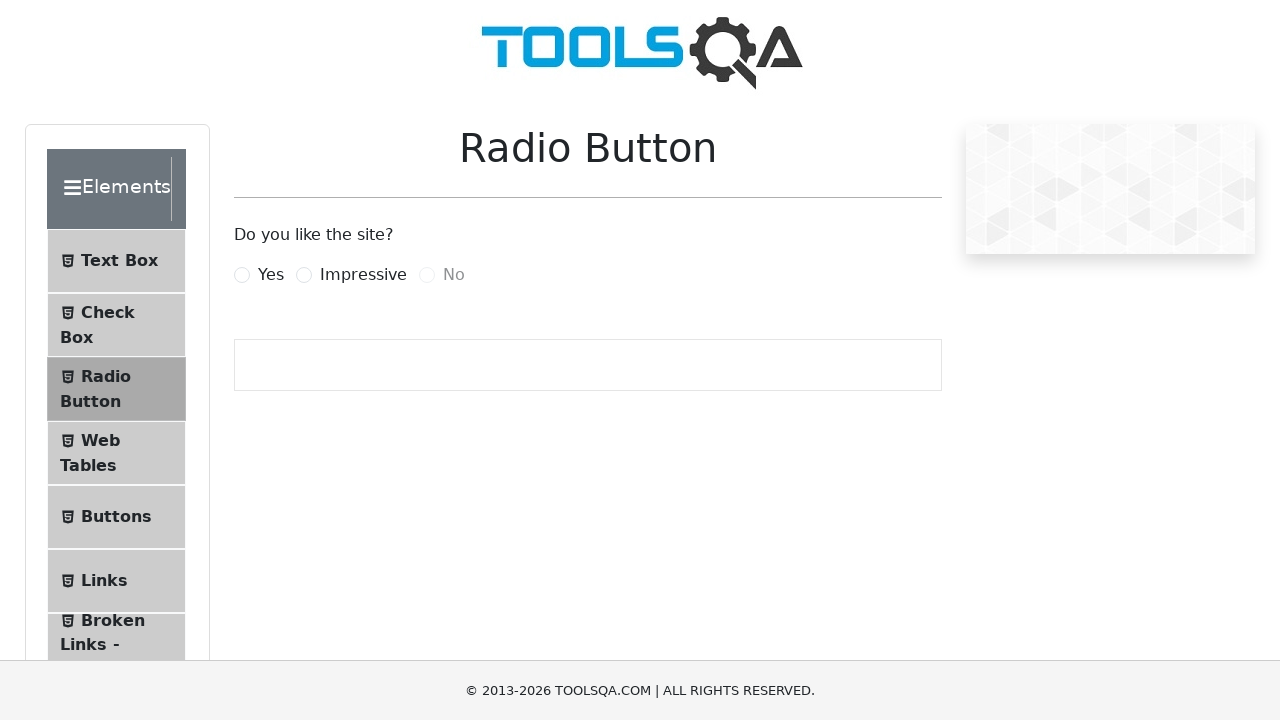

Clicked the Impressive radio button option at (363, 275) on label[for='impressiveRadio']
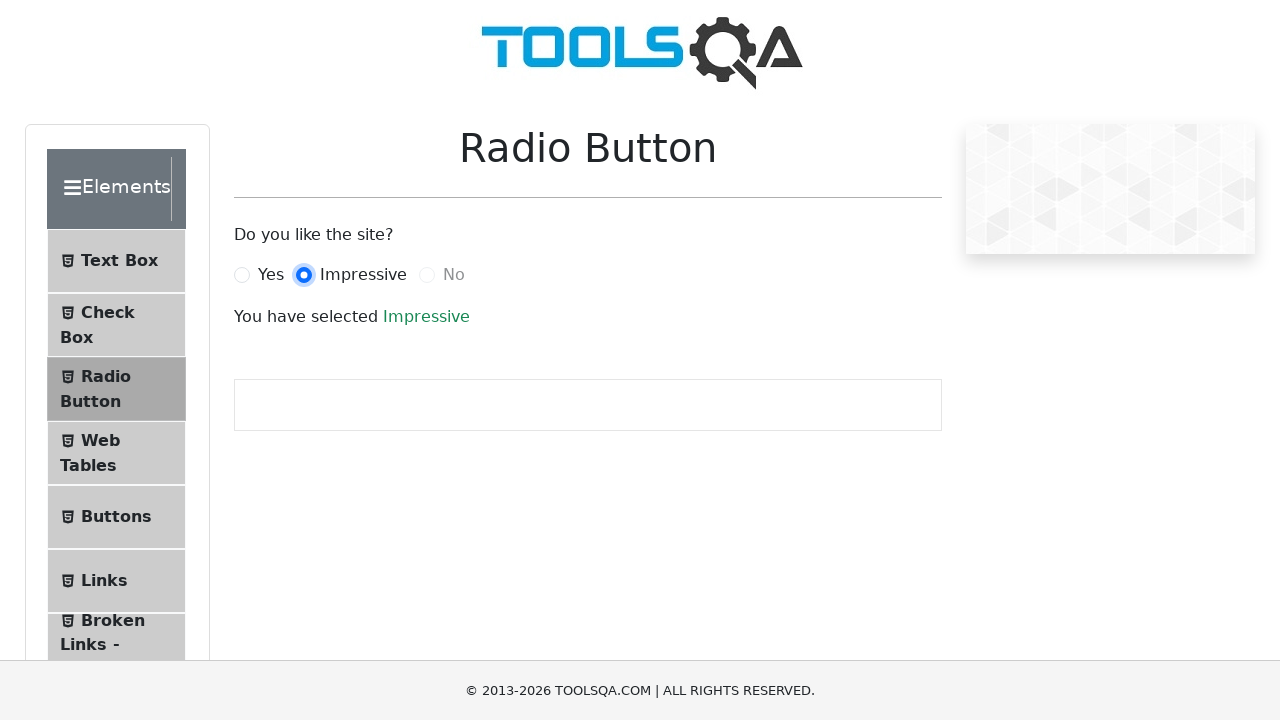

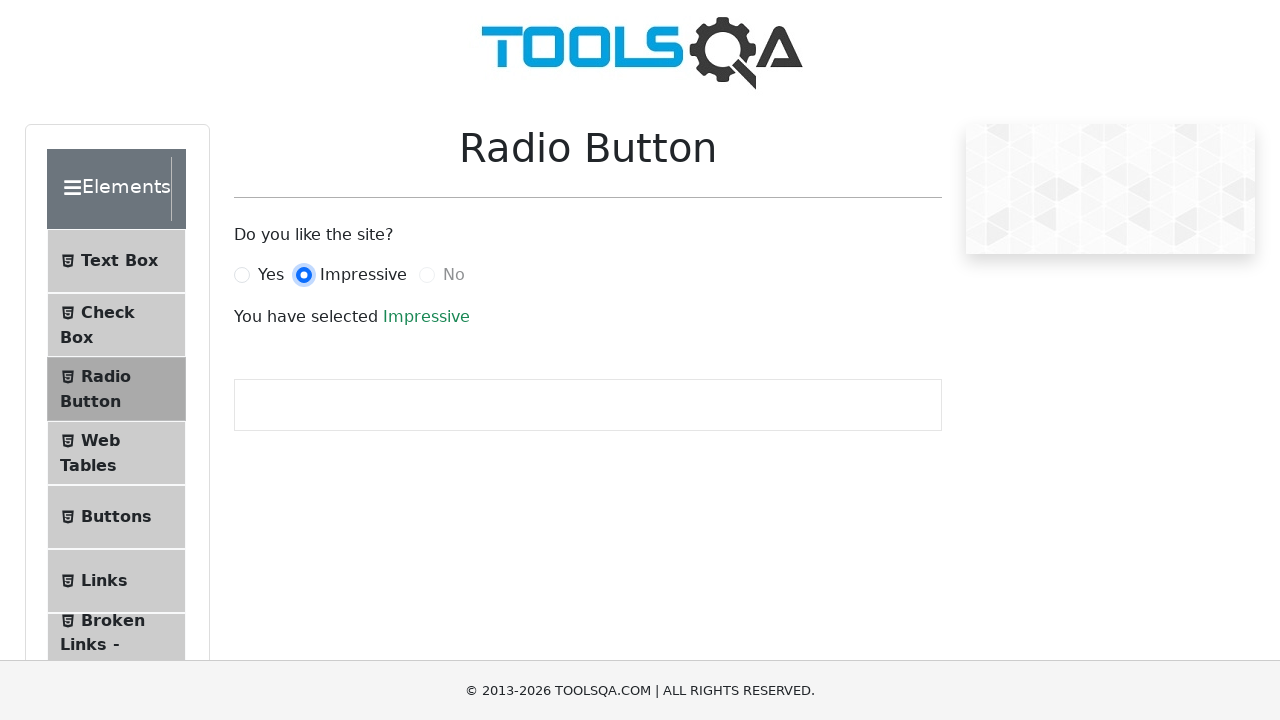